Tests that clicking the Autocomplete link navigates to the correct autocomplete page

Starting URL: https://formy-project.herokuapp.com/

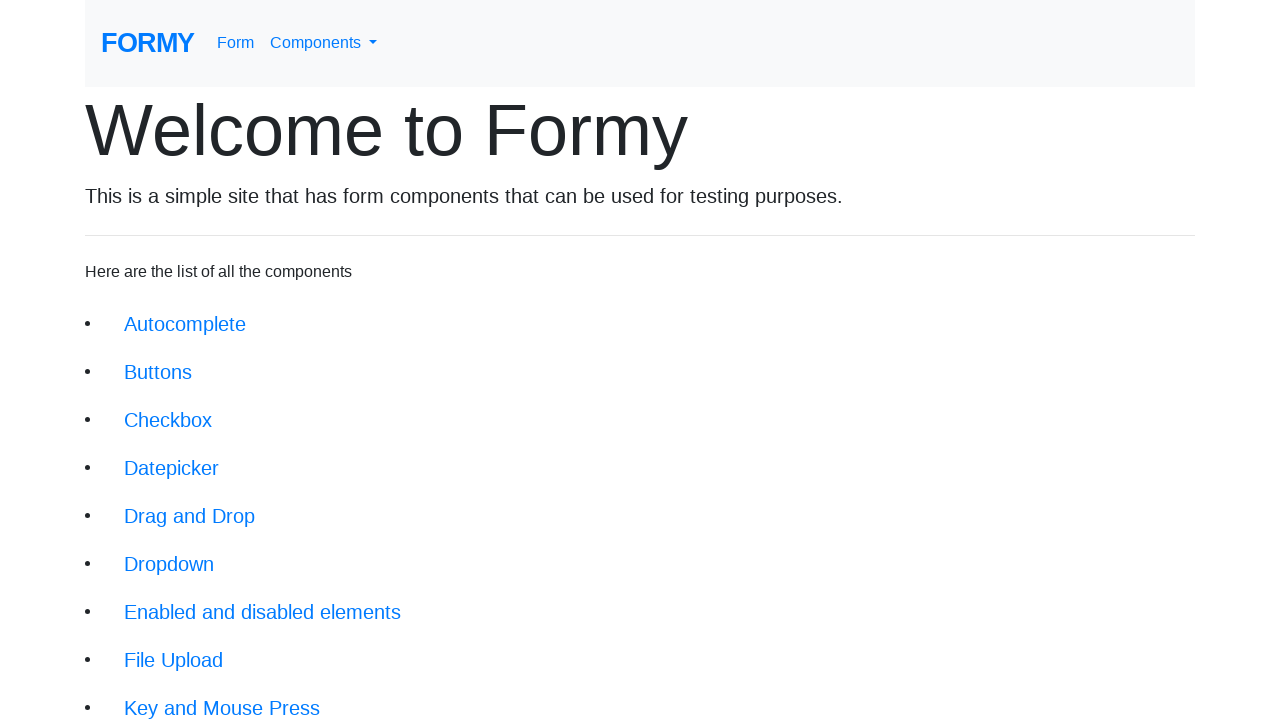

Clicked the Autocomplete link from main page navigation at (185, 324) on xpath=//div[@class='jumbotron-fluid']/li/a[@href='/autocomplete']
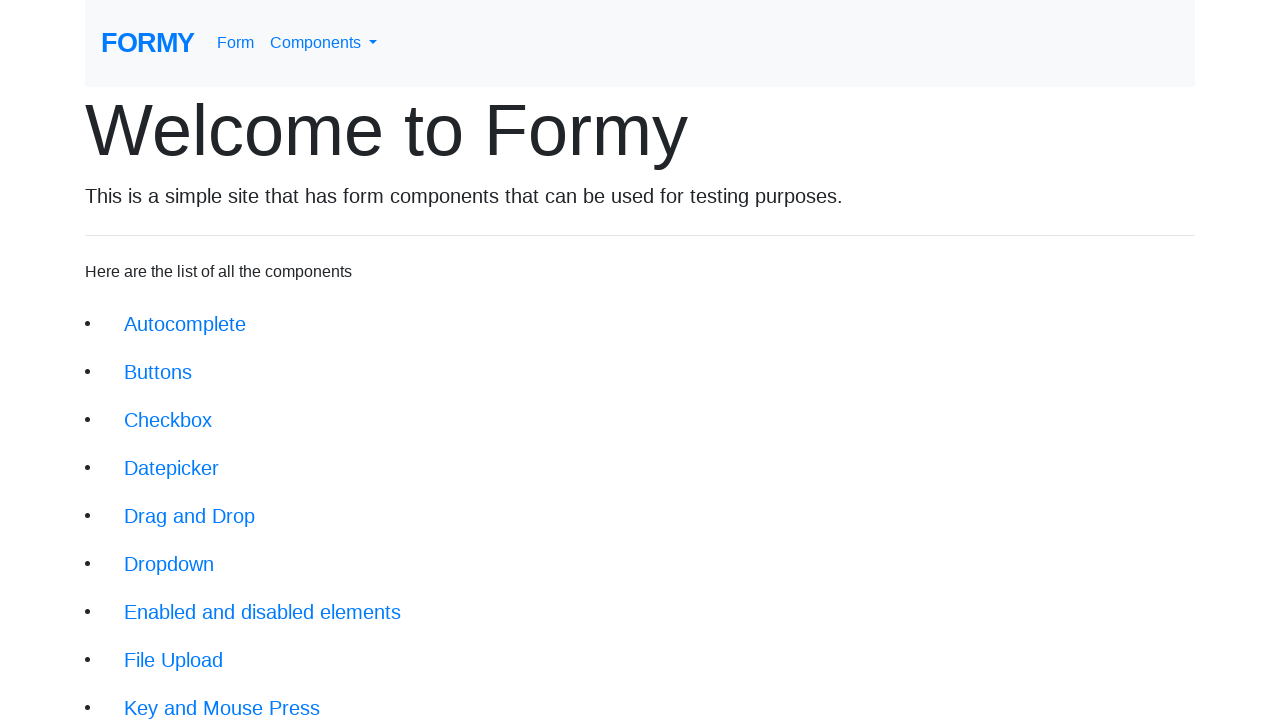

Successfully navigated to the autocomplete page
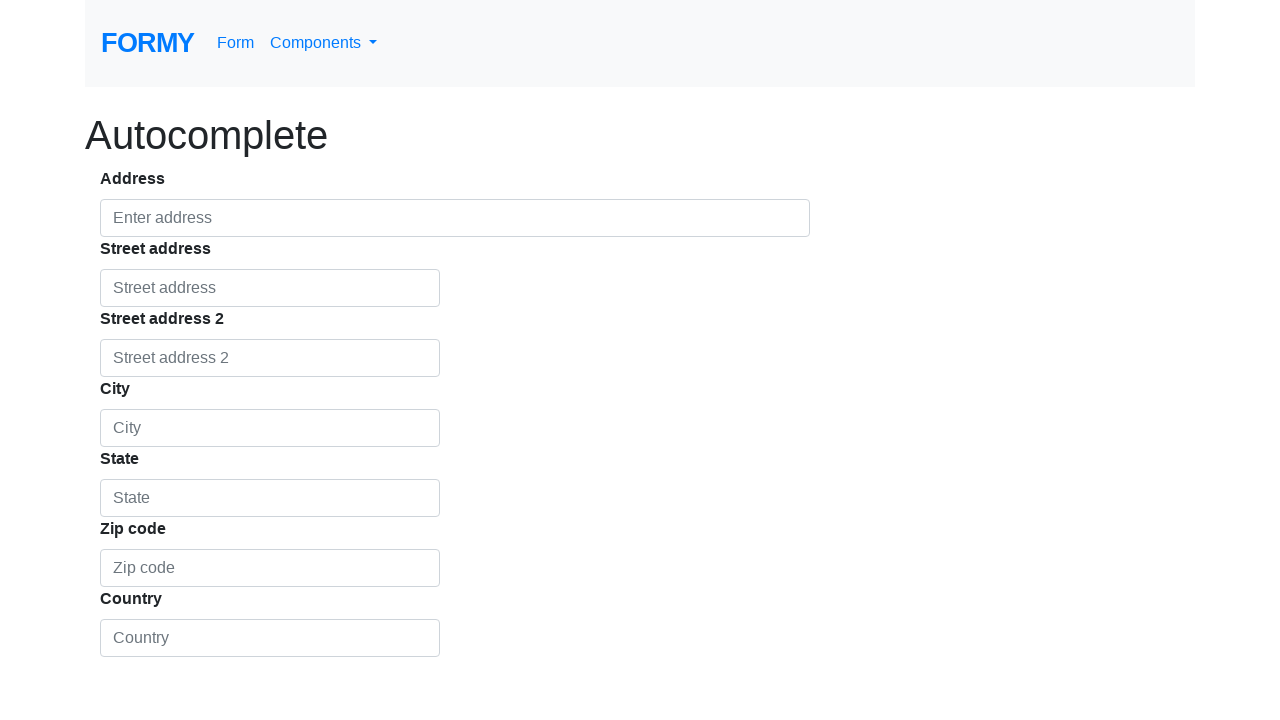

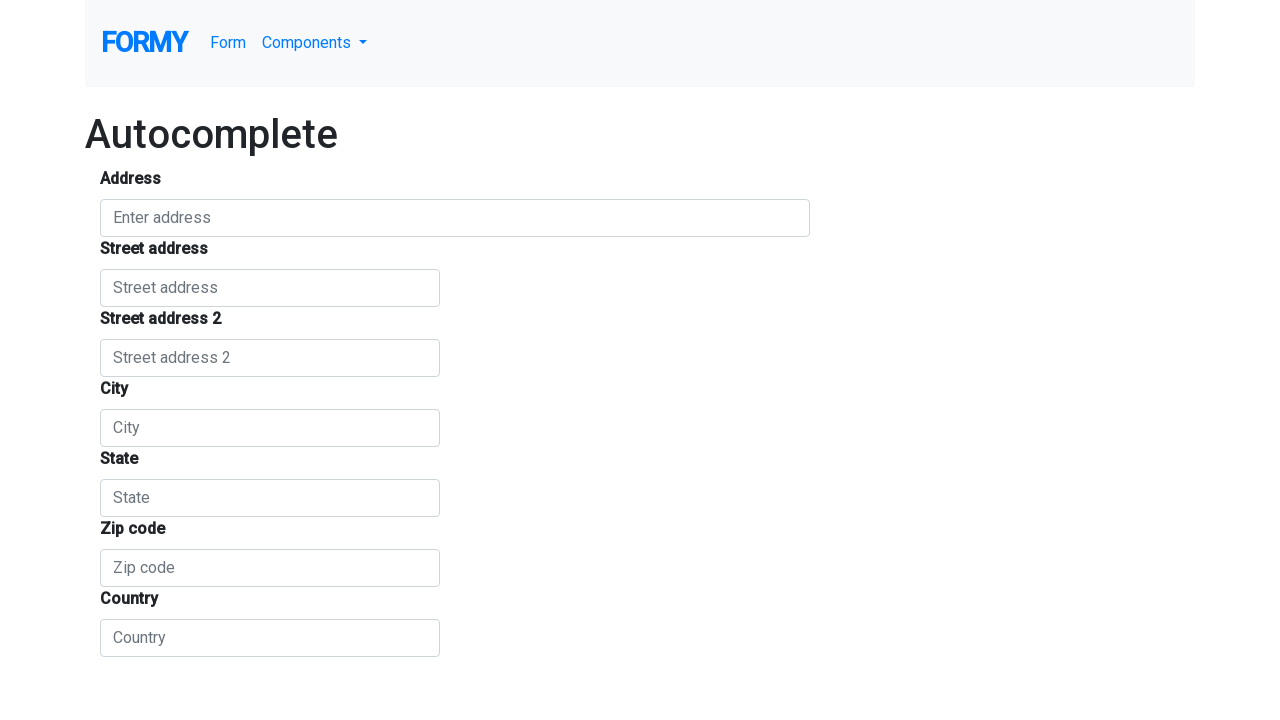